Tests a registration form by filling in first name, last name, and email fields, then submitting and verifying a success message is displayed.

Starting URL: http://suninjuly.github.io/registration1.html

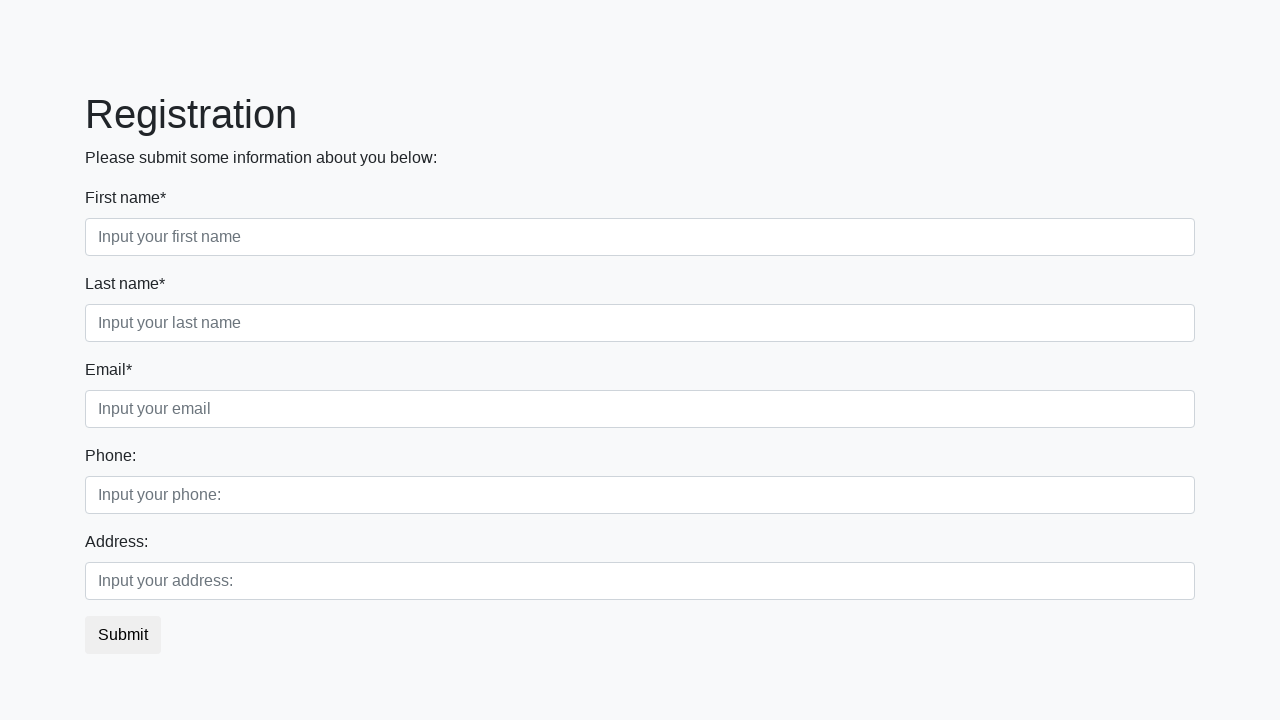

Filled first name field with 'John' on input.first[placeholder='Input your first name']
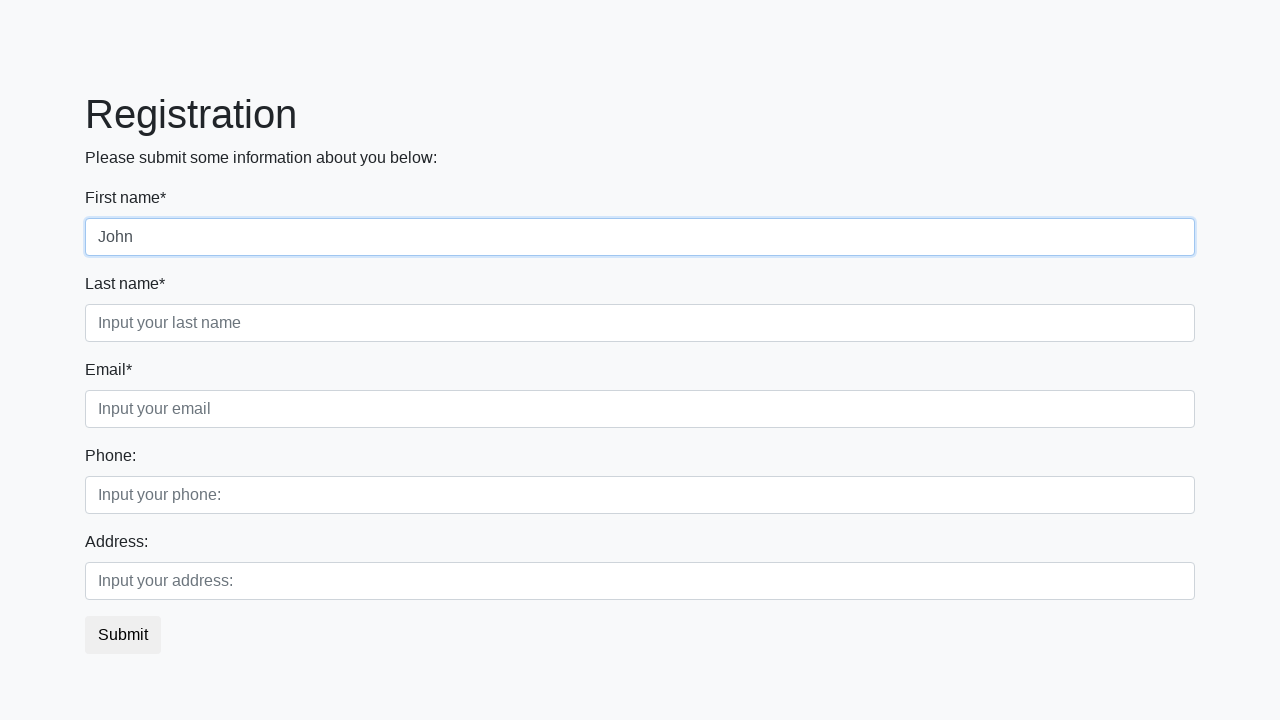

Filled last name field with 'Smith' on input.second[placeholder='Input your last name']
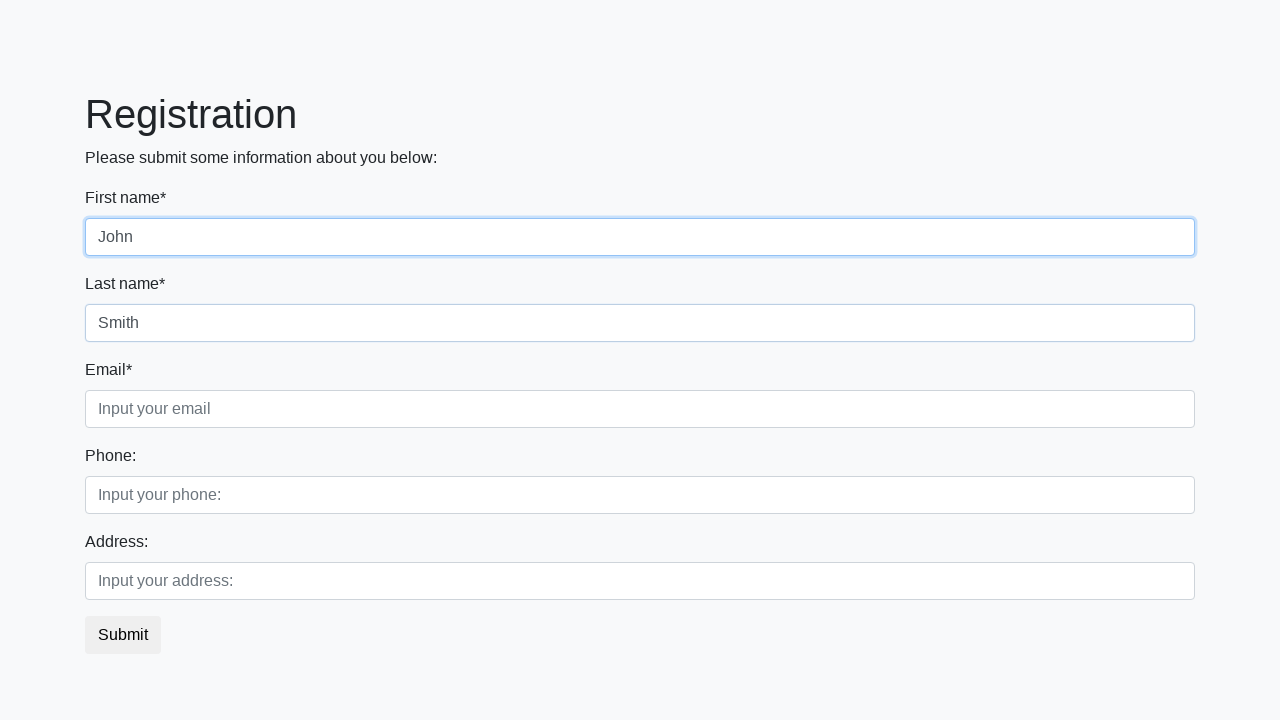

Filled email field with 'john.smith@example.com' on input.third[placeholder='Input your email']
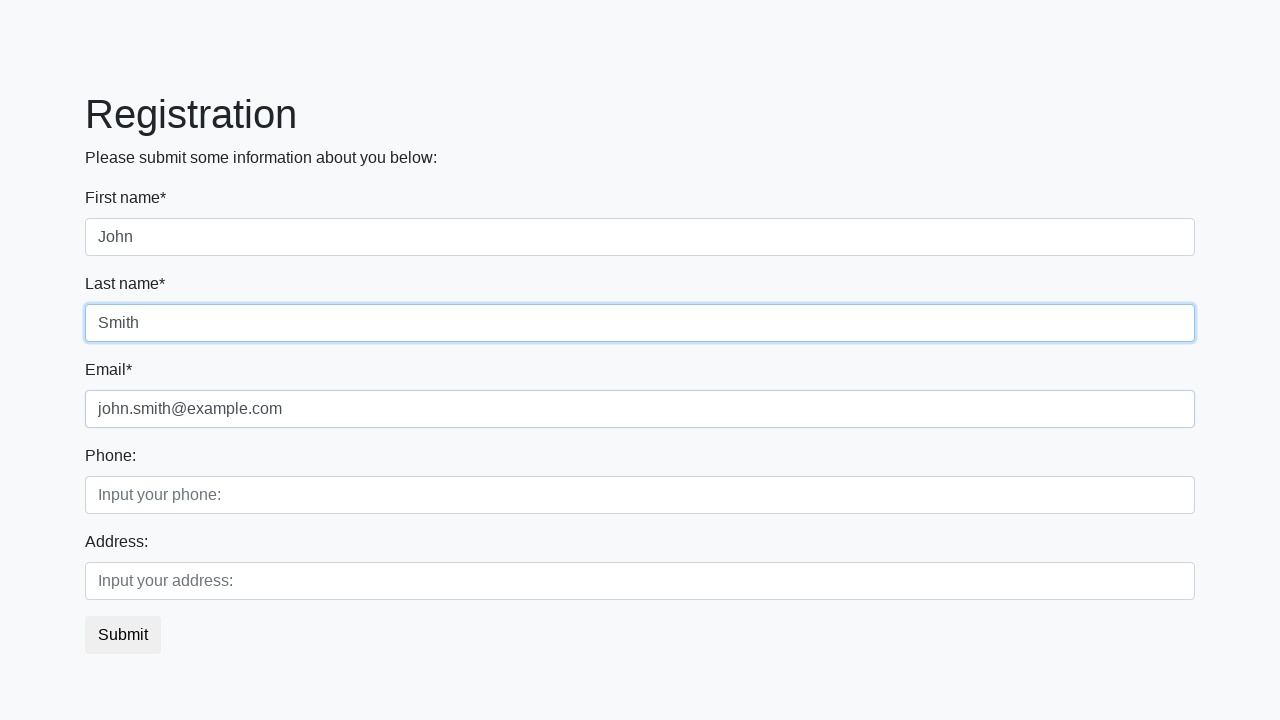

Clicked the submit button at (123, 635) on button.btn
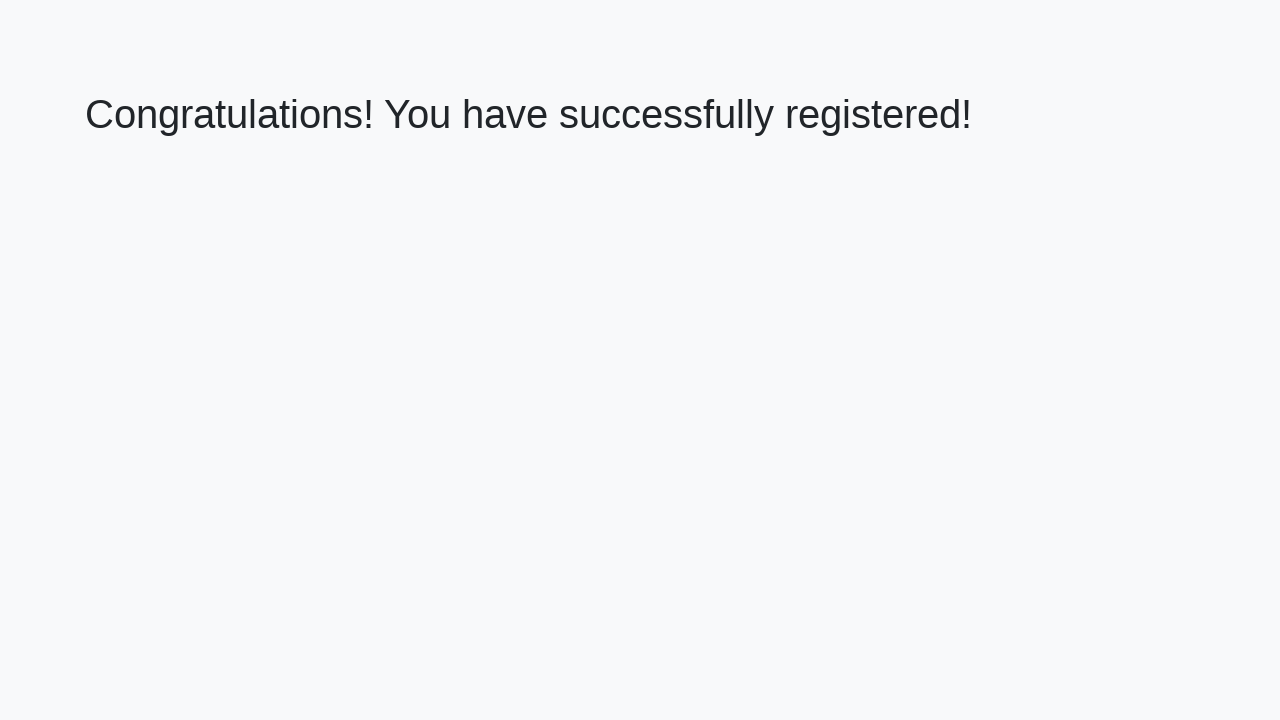

Success message appeared
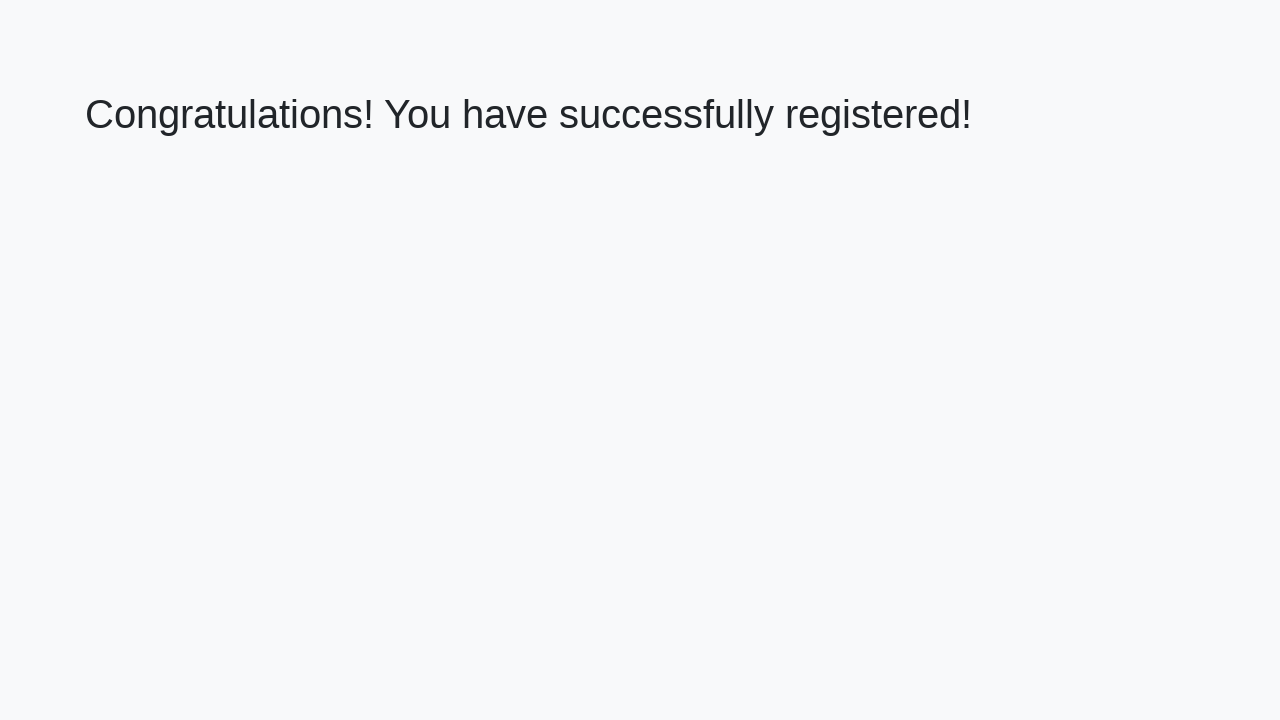

Retrieved success message text
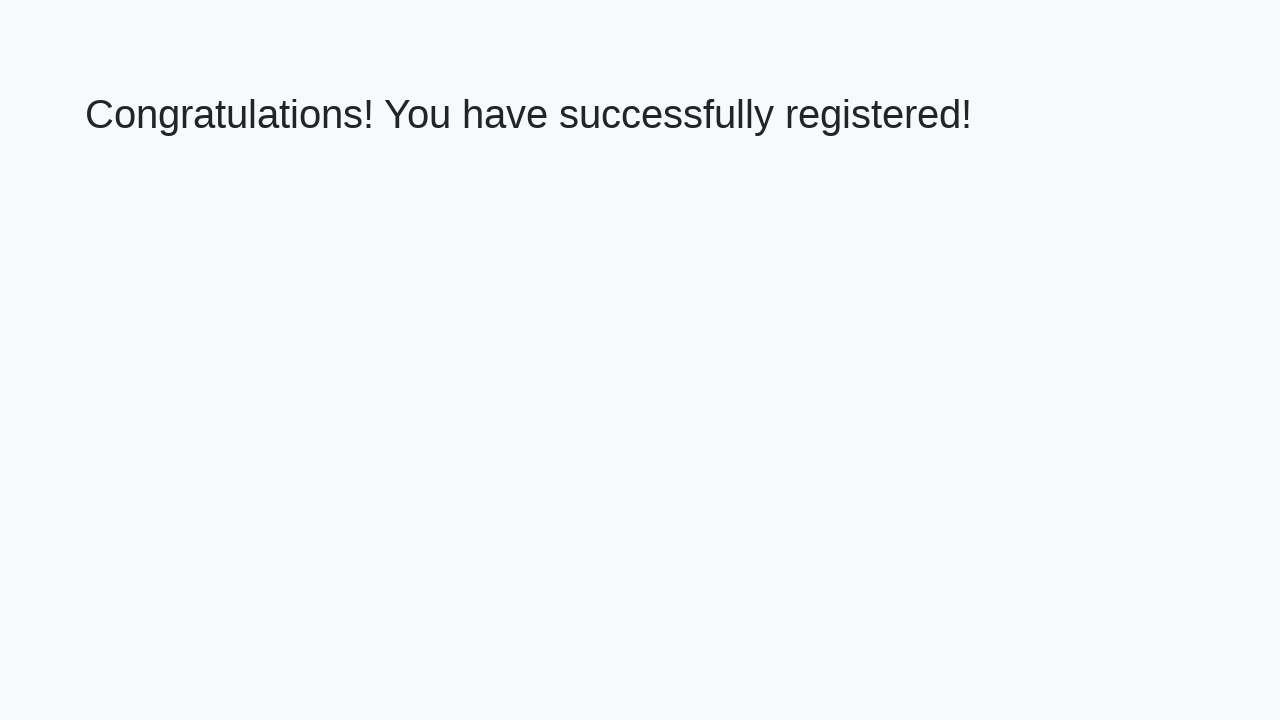

Verified success message matches expected text
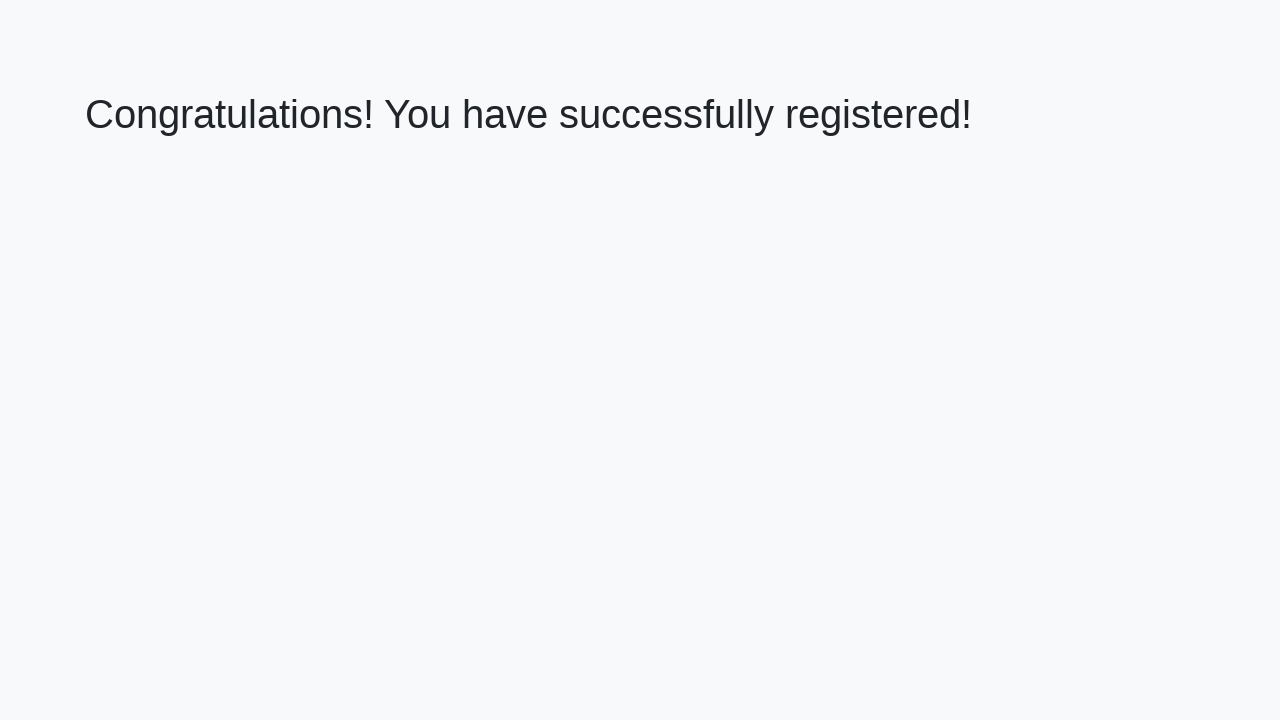

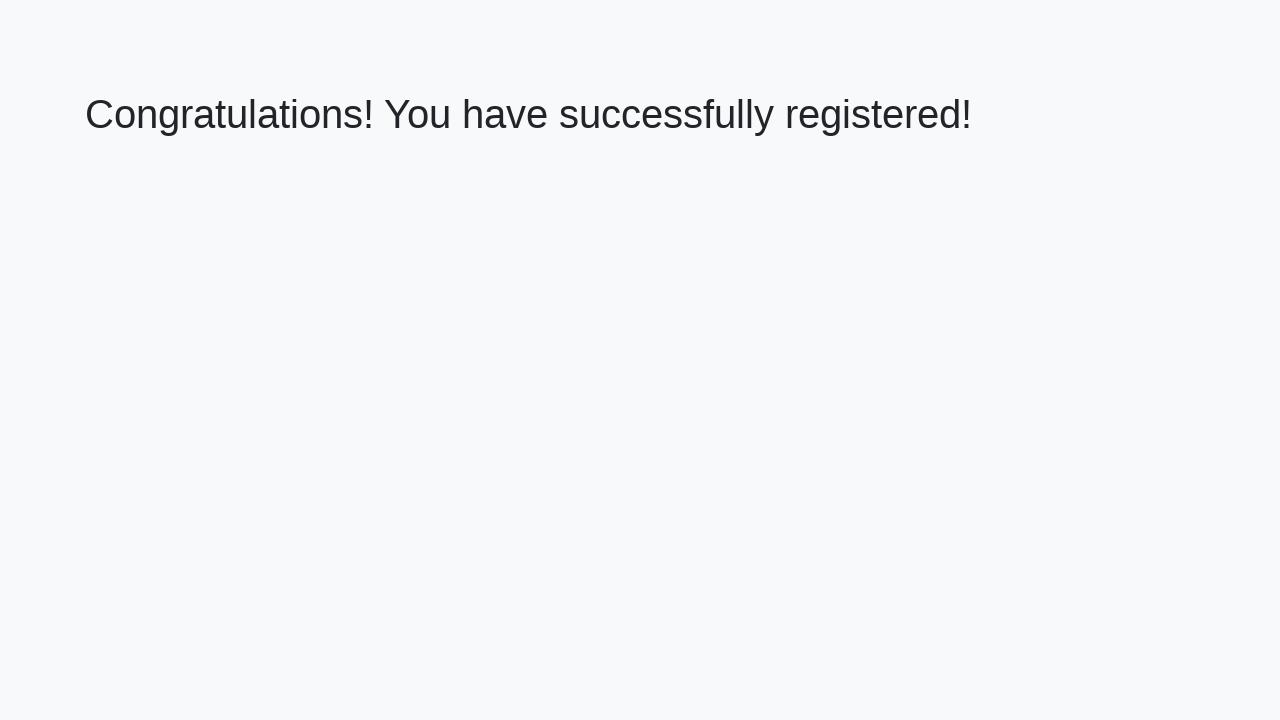